Tests the e-commerce demo site by navigating to the product listing, adding an iPhone 12 to the cart, and verifying the cart pane displays the added product.

Starting URL: https://bstackdemo.com/

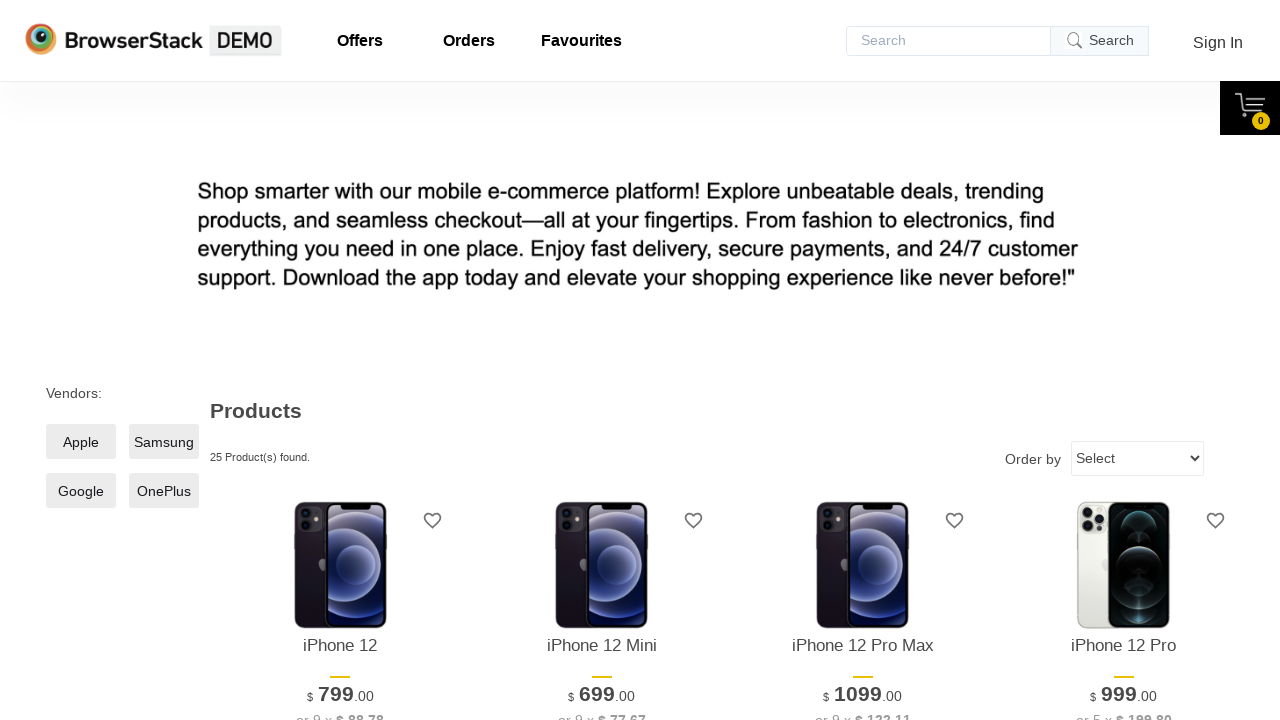

Waited for page to load with 'StackDemo' in title
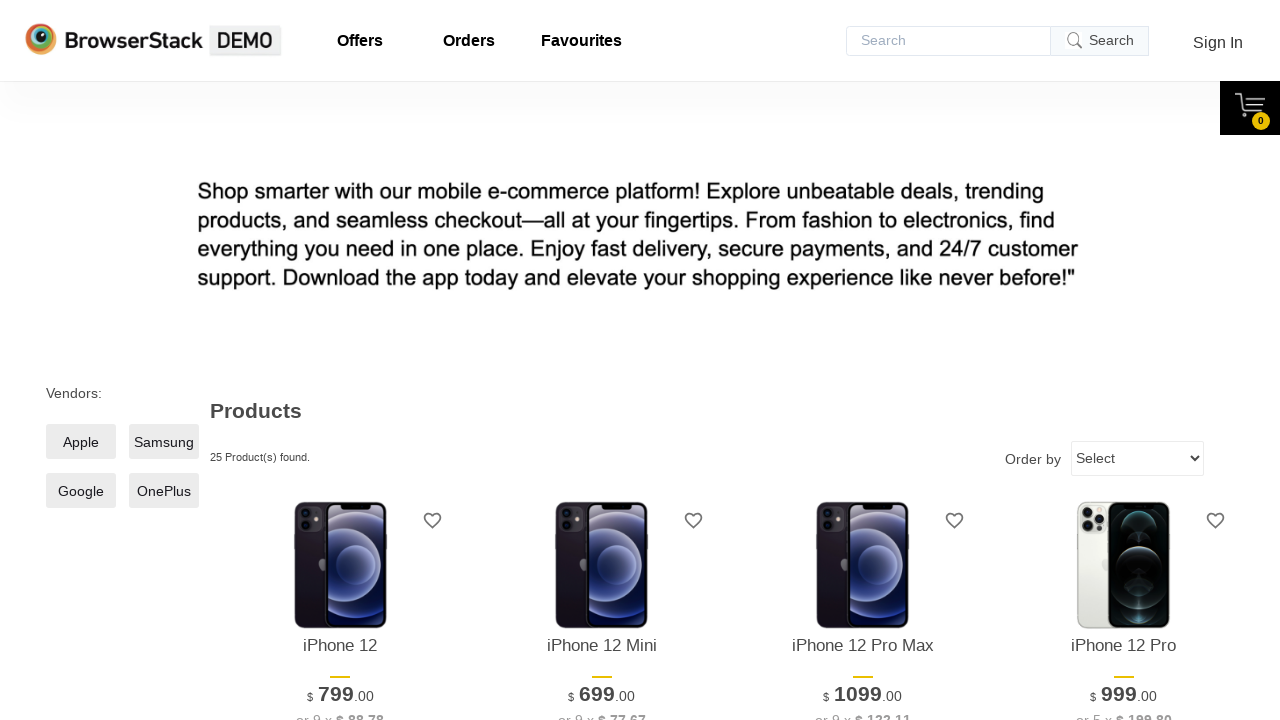

Located iPhone 12 product element on listing page
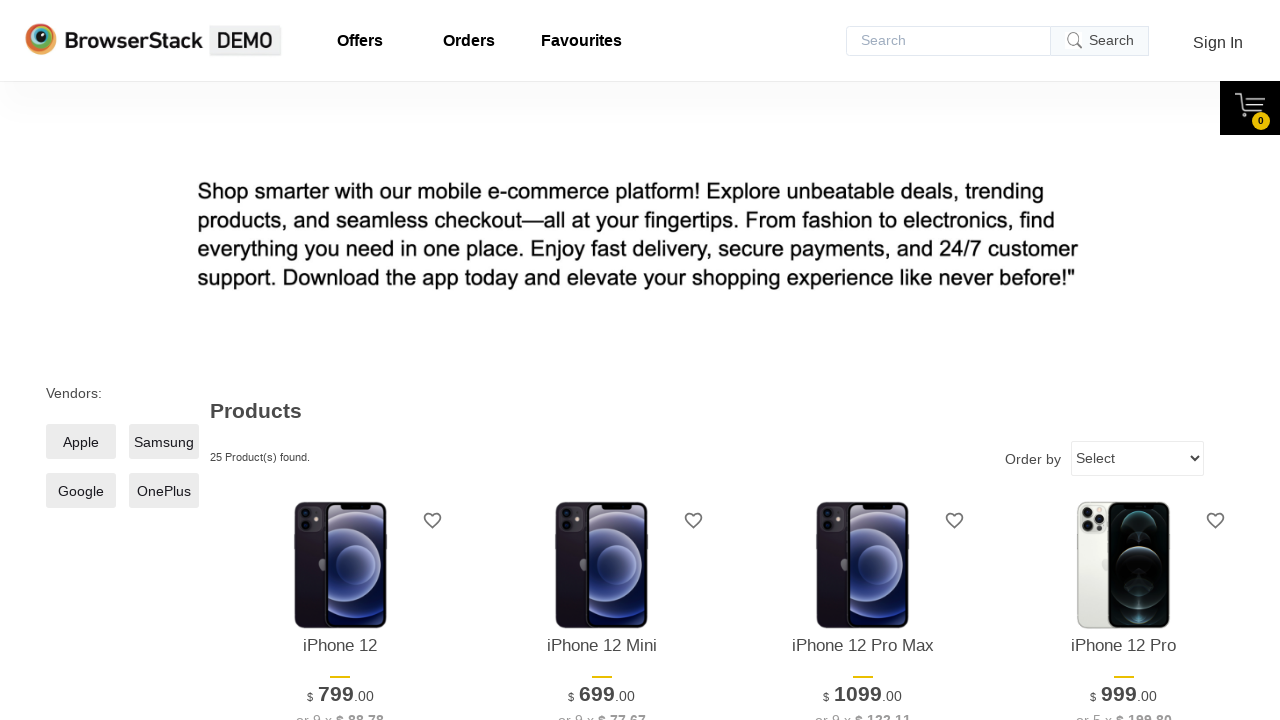

Extracted product name from listing: iPhone 12
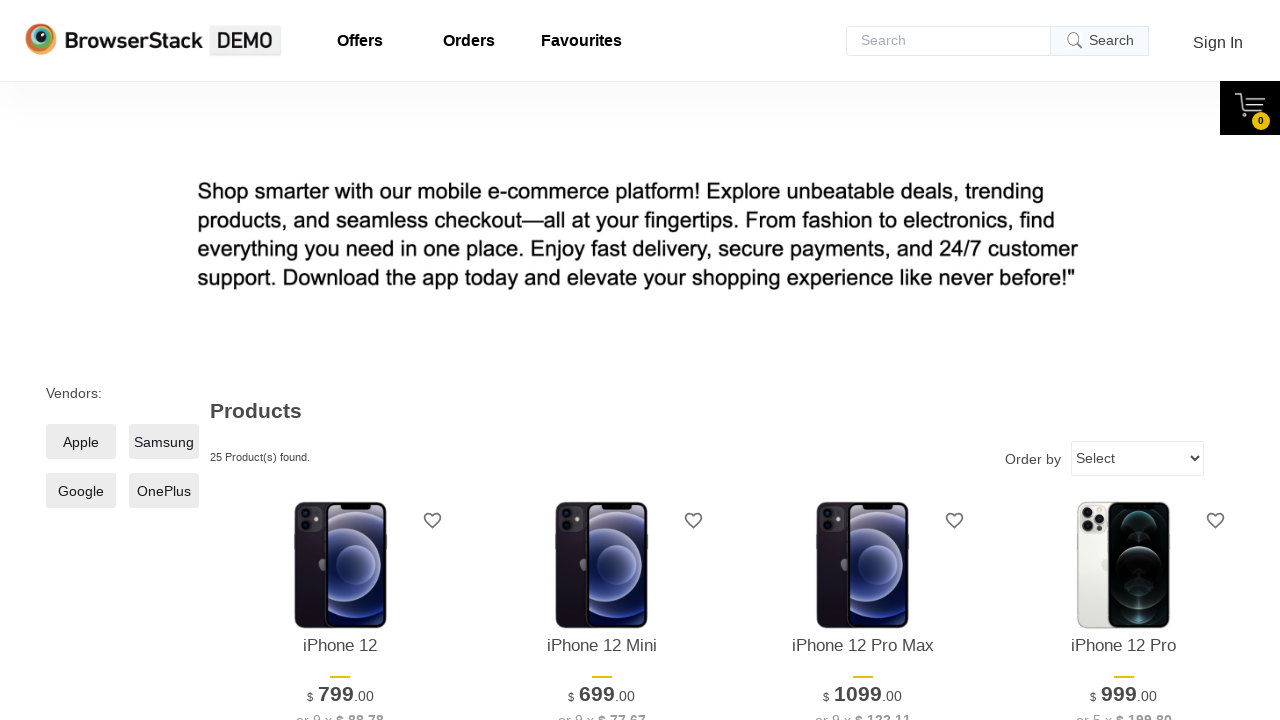

Clicked 'Add to cart' button for iPhone 12 at (340, 361) on xpath=//*[@id="1"]/div[4]
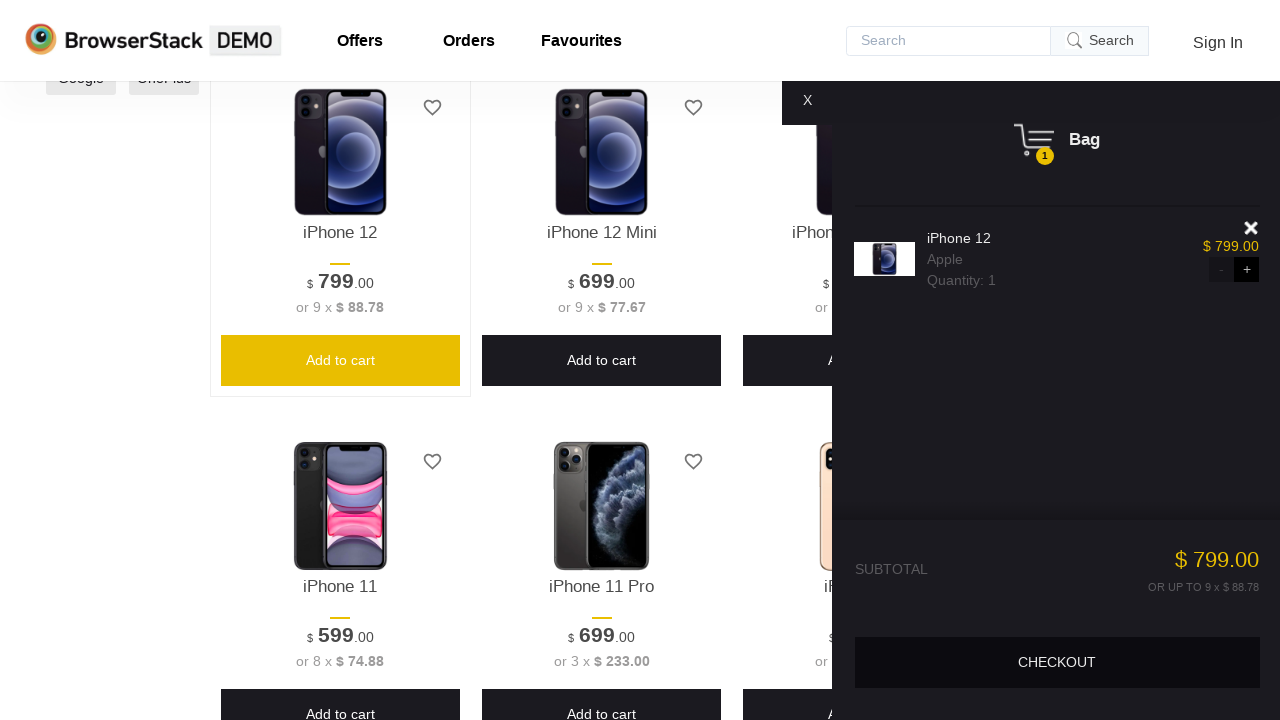

Cart pane became visible
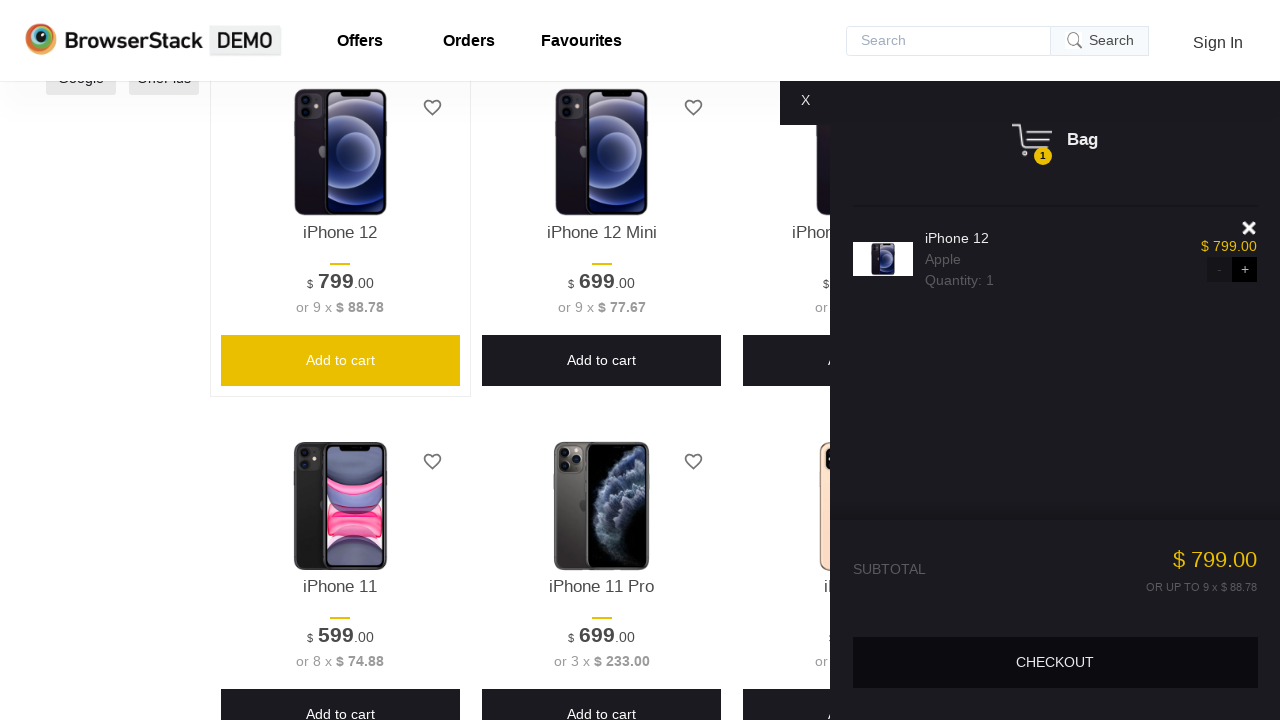

Located product name in cart pane
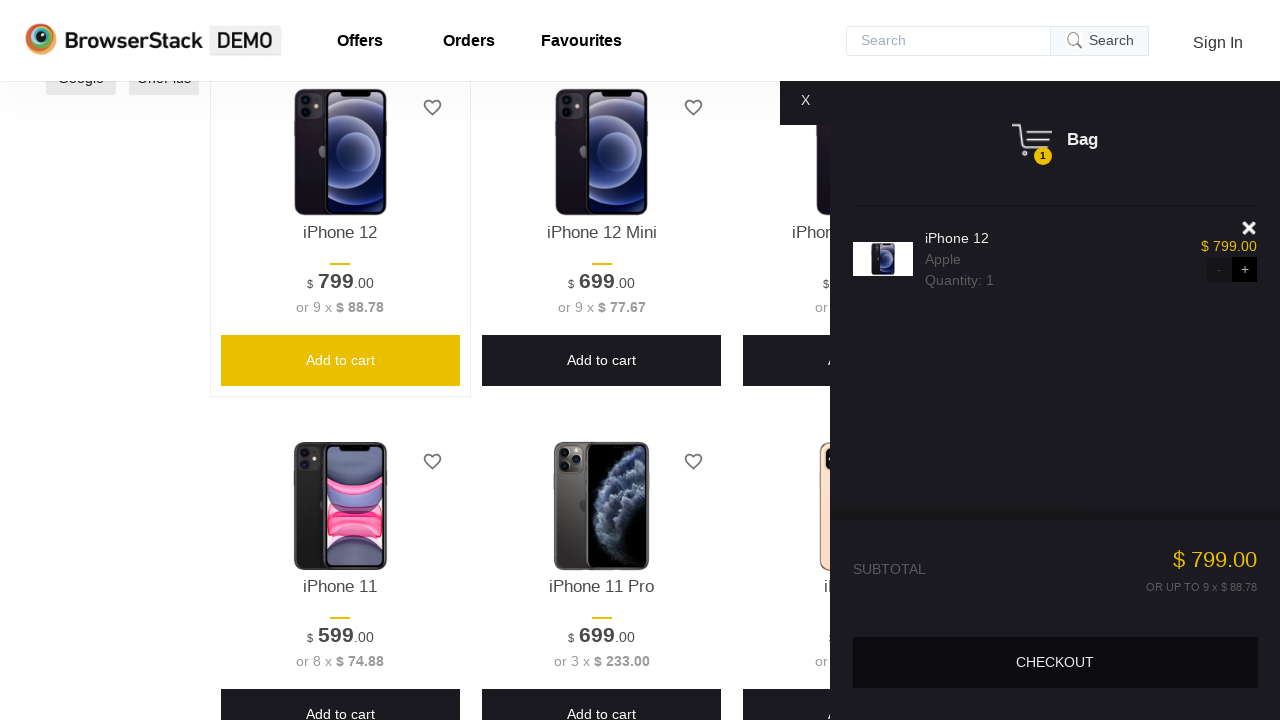

Verified product in cart: iPhone 12
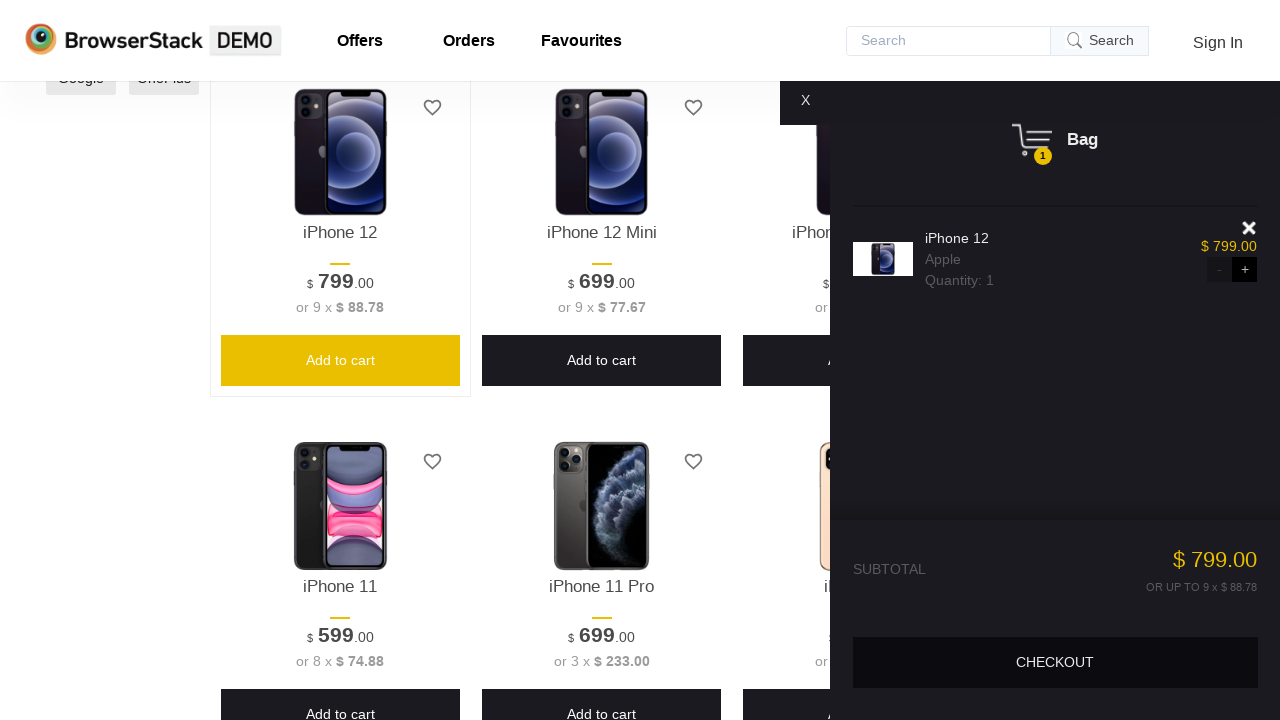

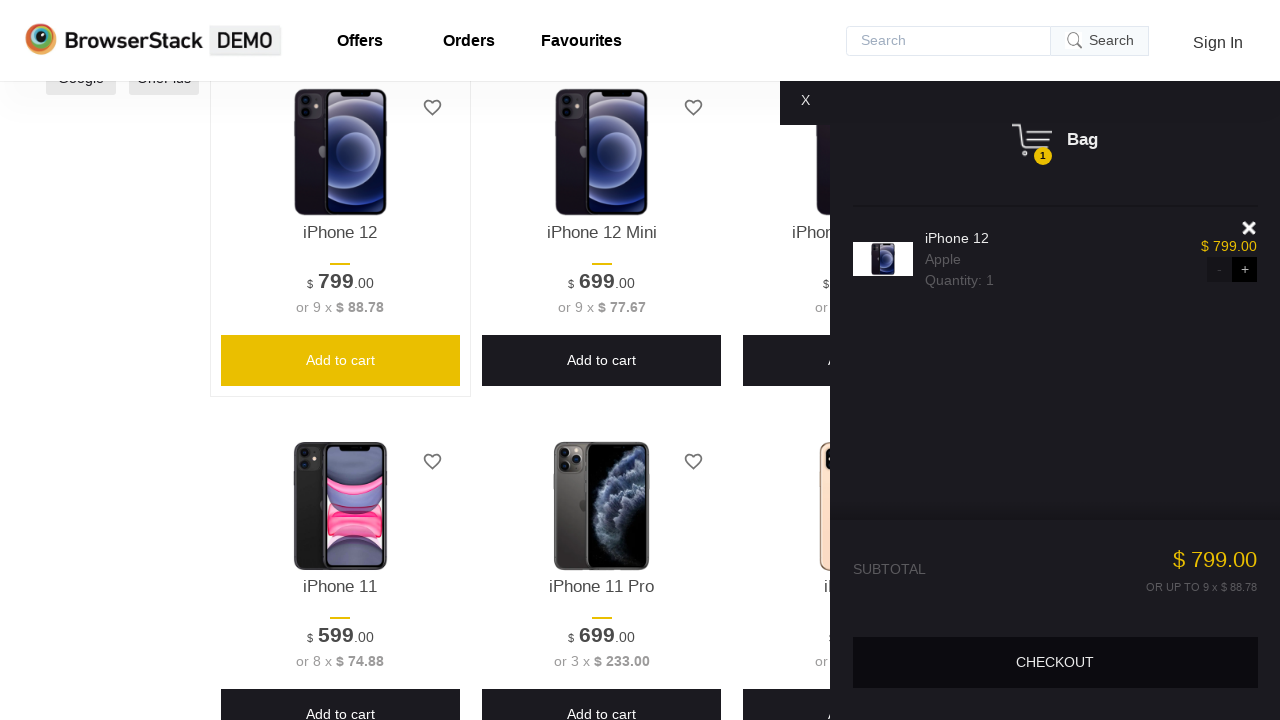